Navigates to a Finviz stock quote page and waits for the financial snapshot table to load

Starting URL: https://finviz.com/quote.ashx?t=SGH

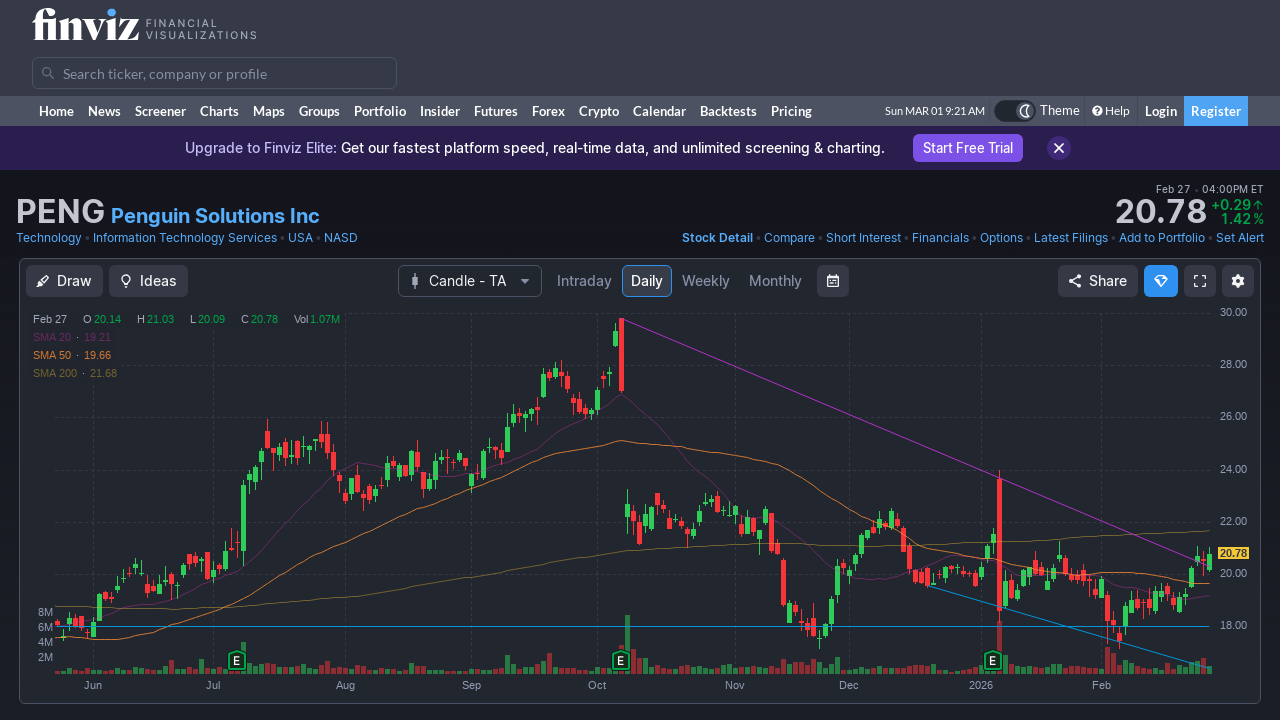

Navigated to Finviz stock quote page for SGH
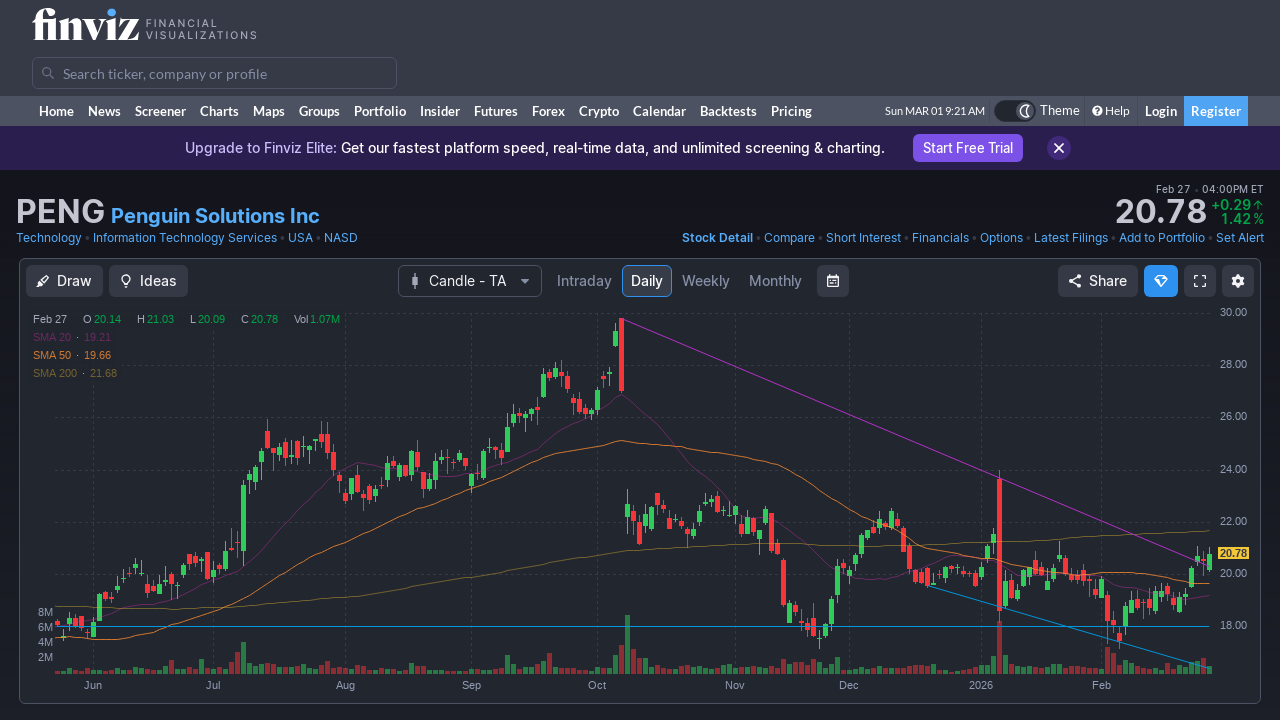

Financial snapshot table loaded successfully
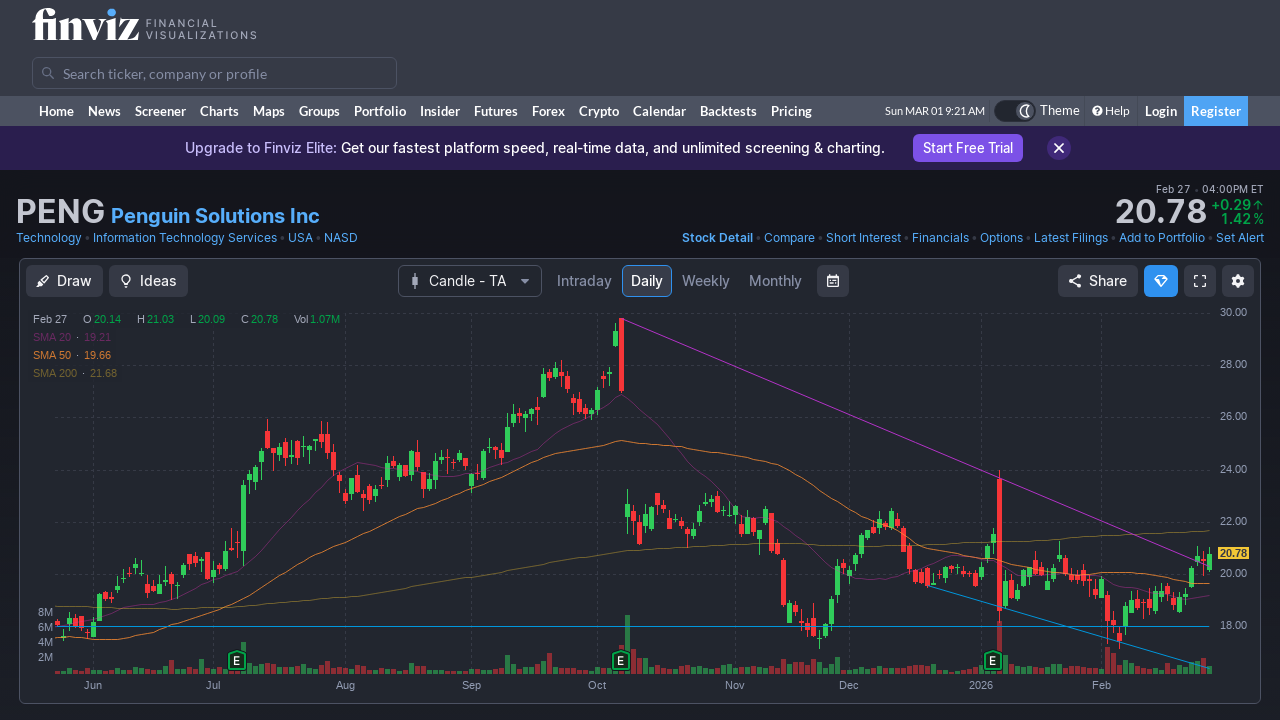

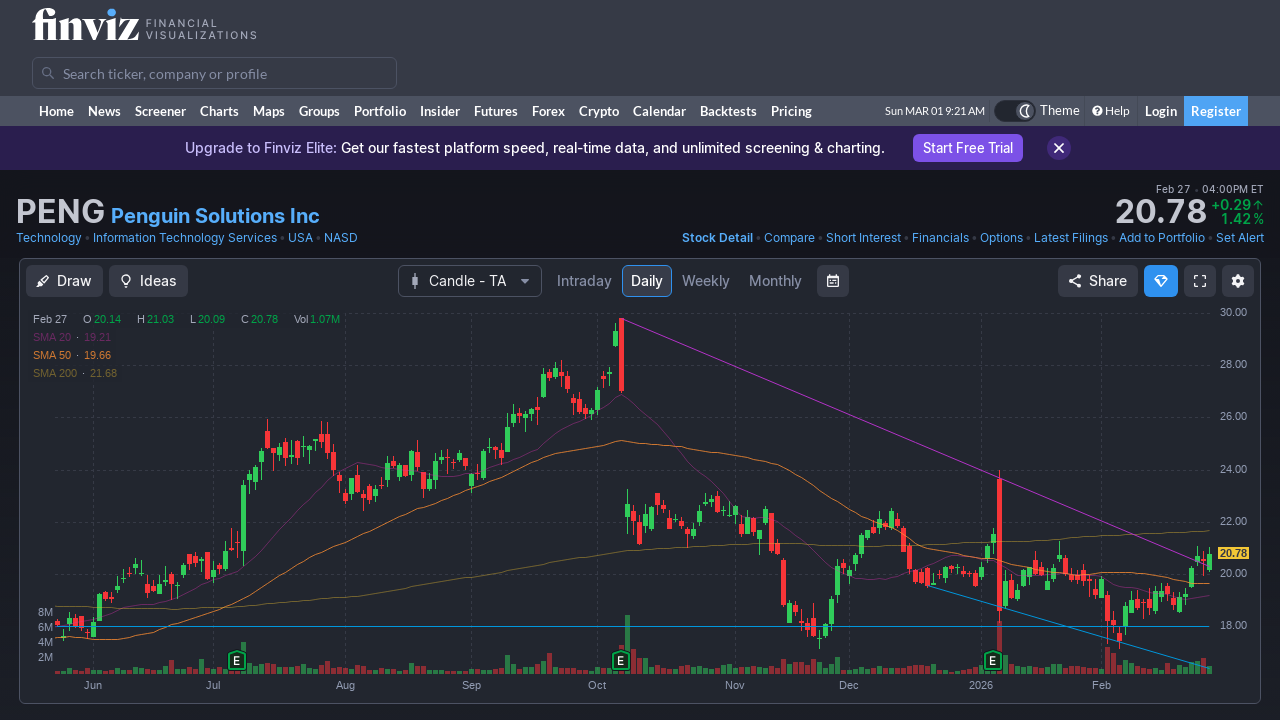